Tests dropdown selection using Playwright's select_option method to choose "Option 1" by visible text

Starting URL: https://the-internet.herokuapp.com/dropdown

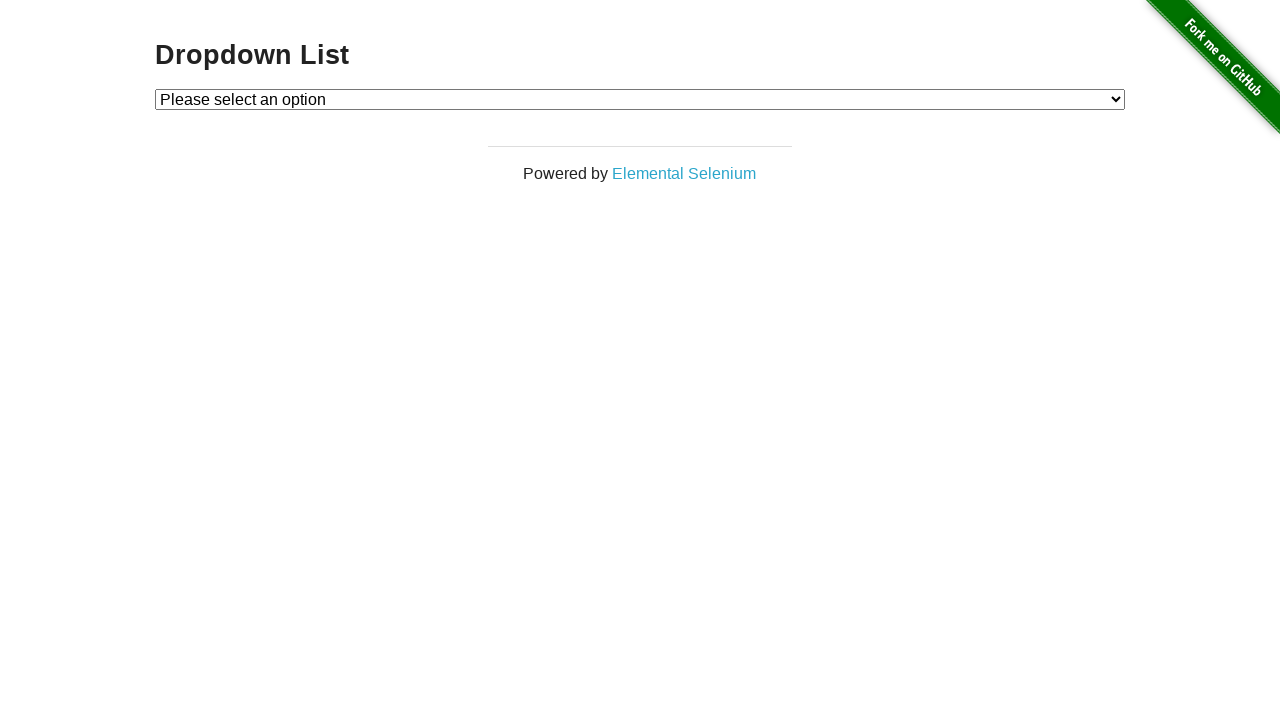

Selected 'Option 1' from dropdown by visible text on #dropdown
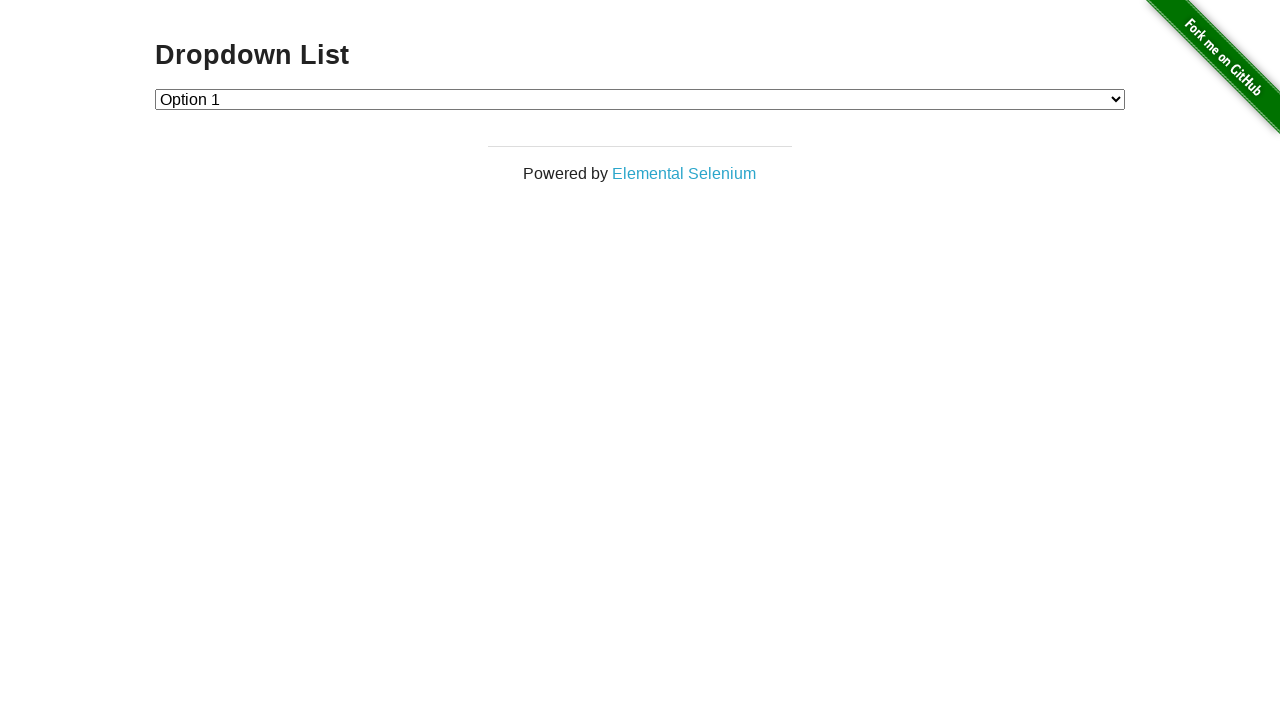

Retrieved selected dropdown option text
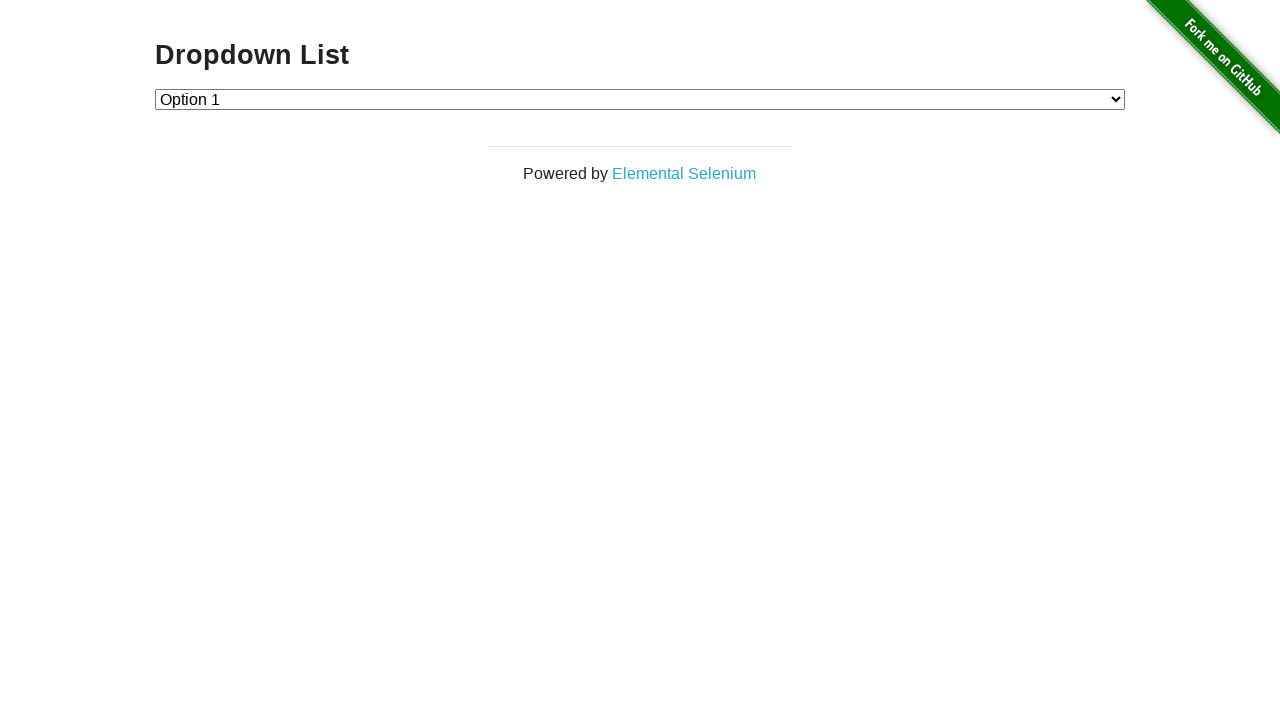

Verified that 'Option 1' is correctly selected in the dropdown
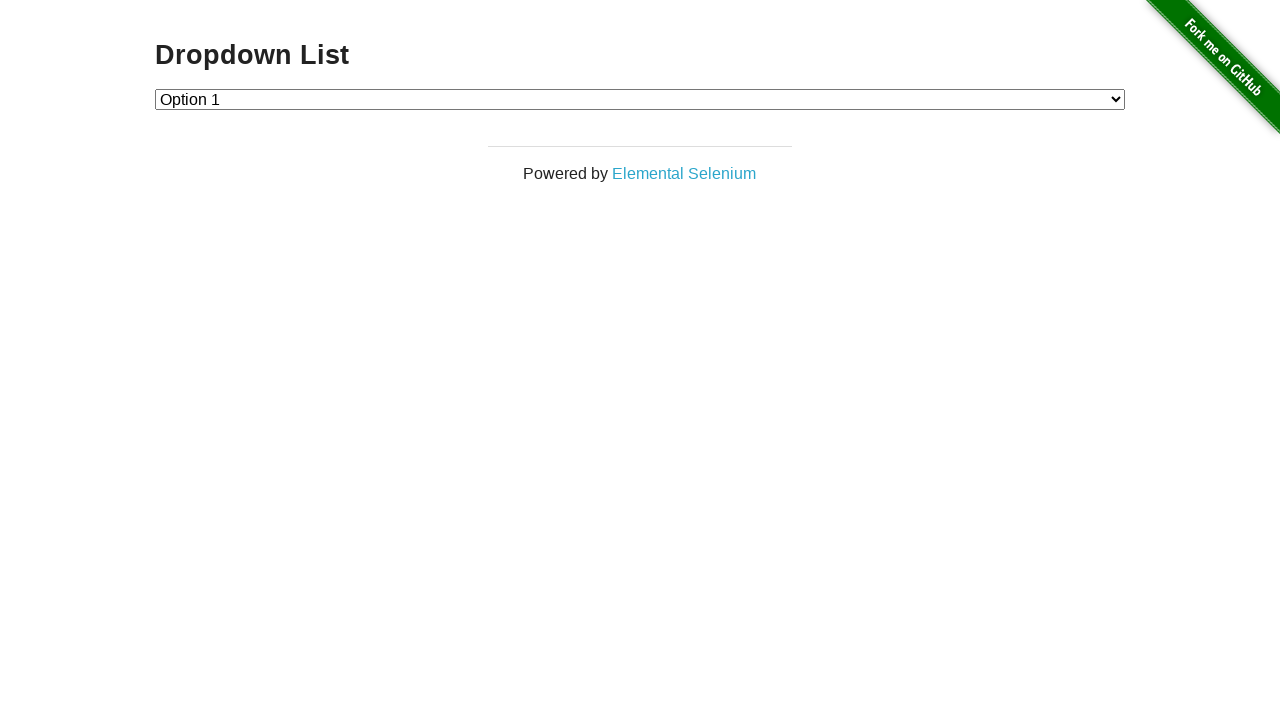

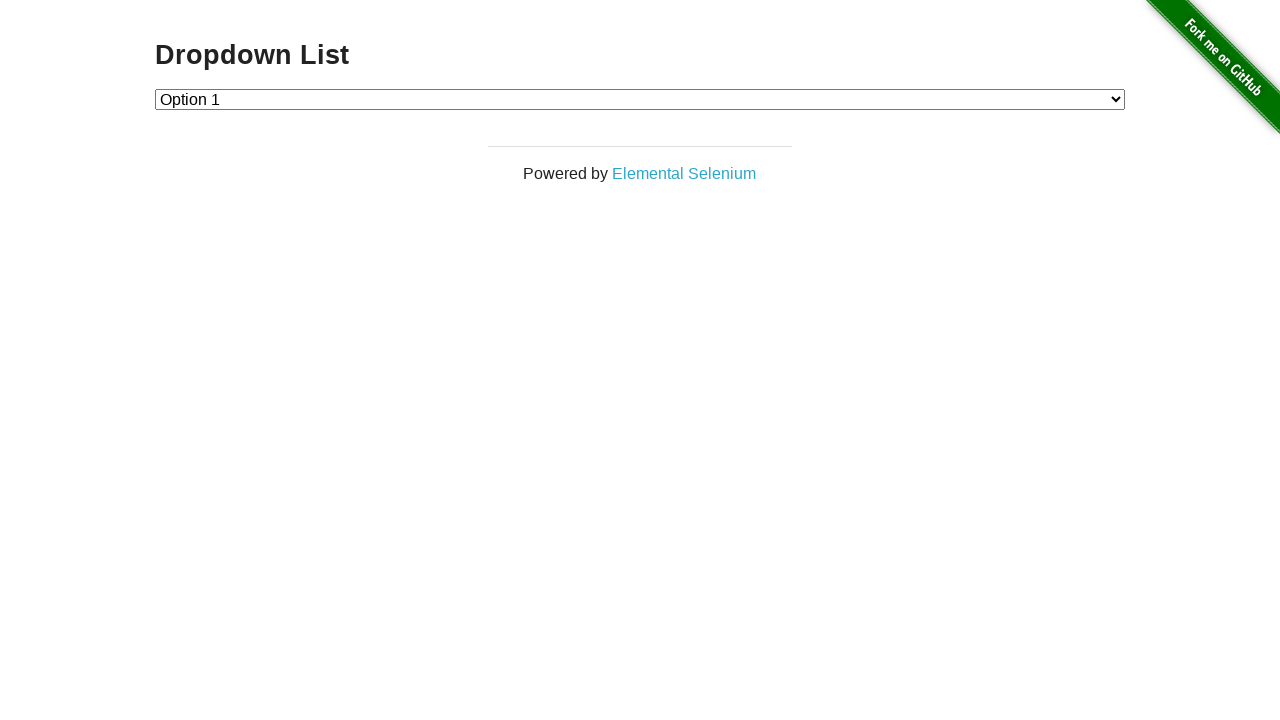